Opens the Unsplash homepage and maximizes the browser window

Starting URL: https://unsplash.com/

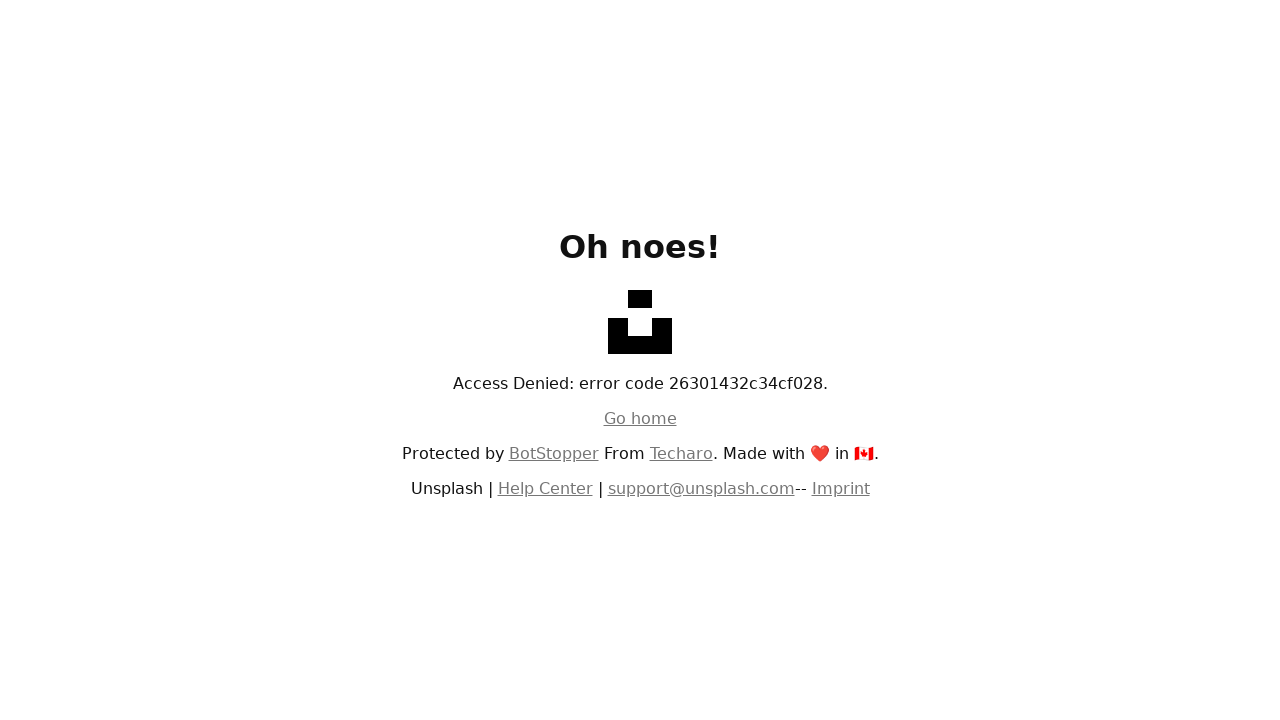

Unsplash homepage loaded and network idle
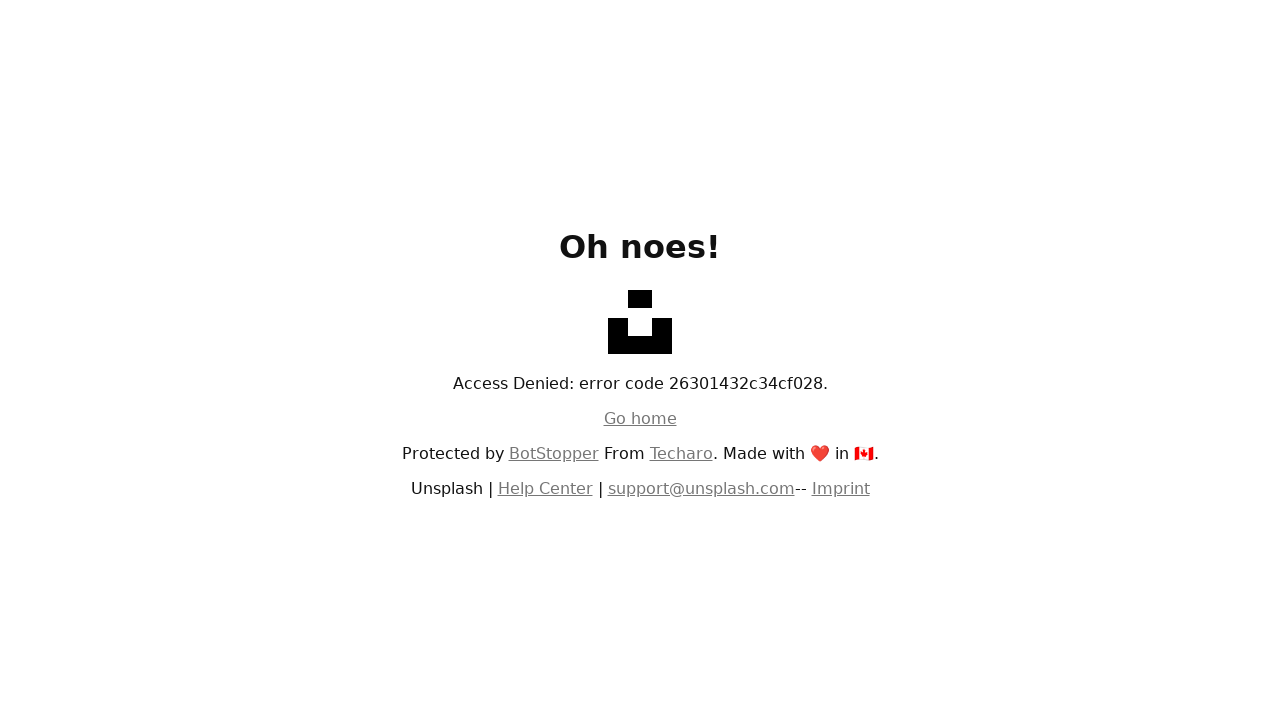

Browser window maximized to 1920x1080
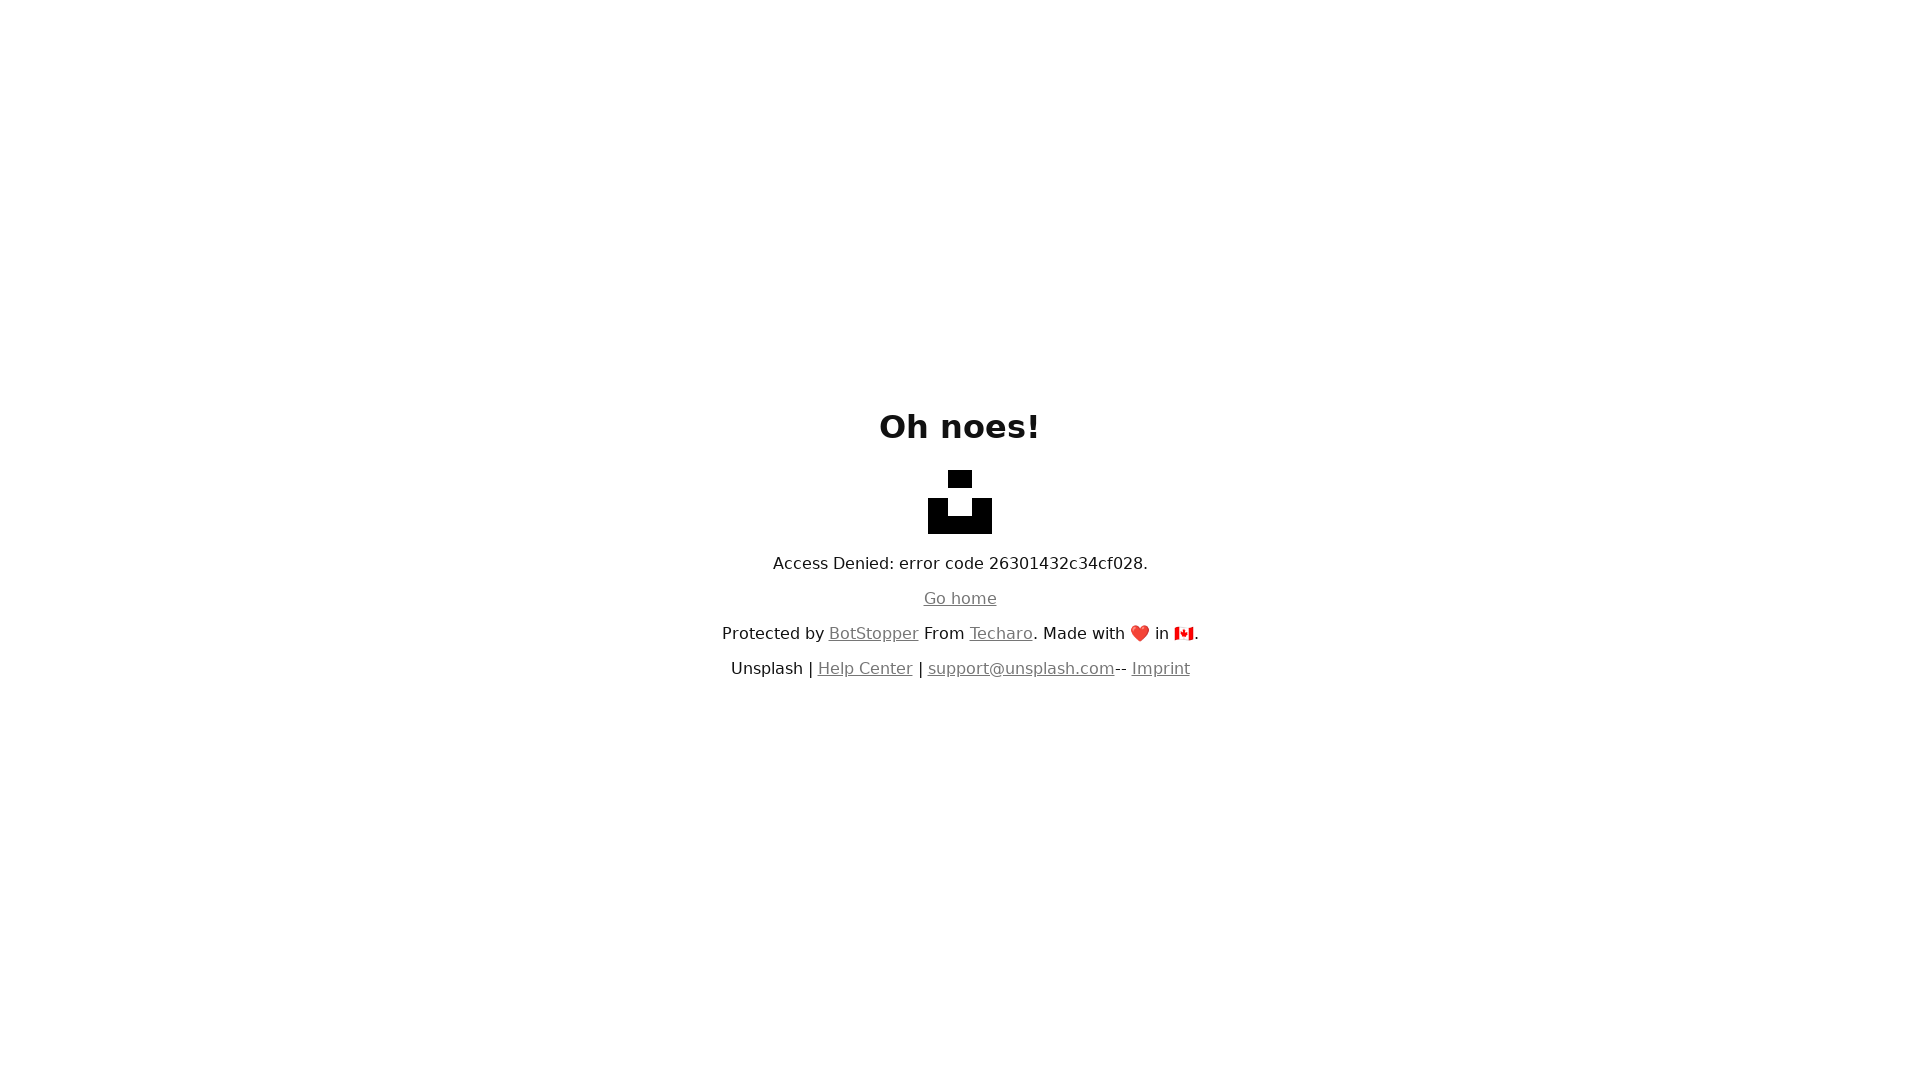

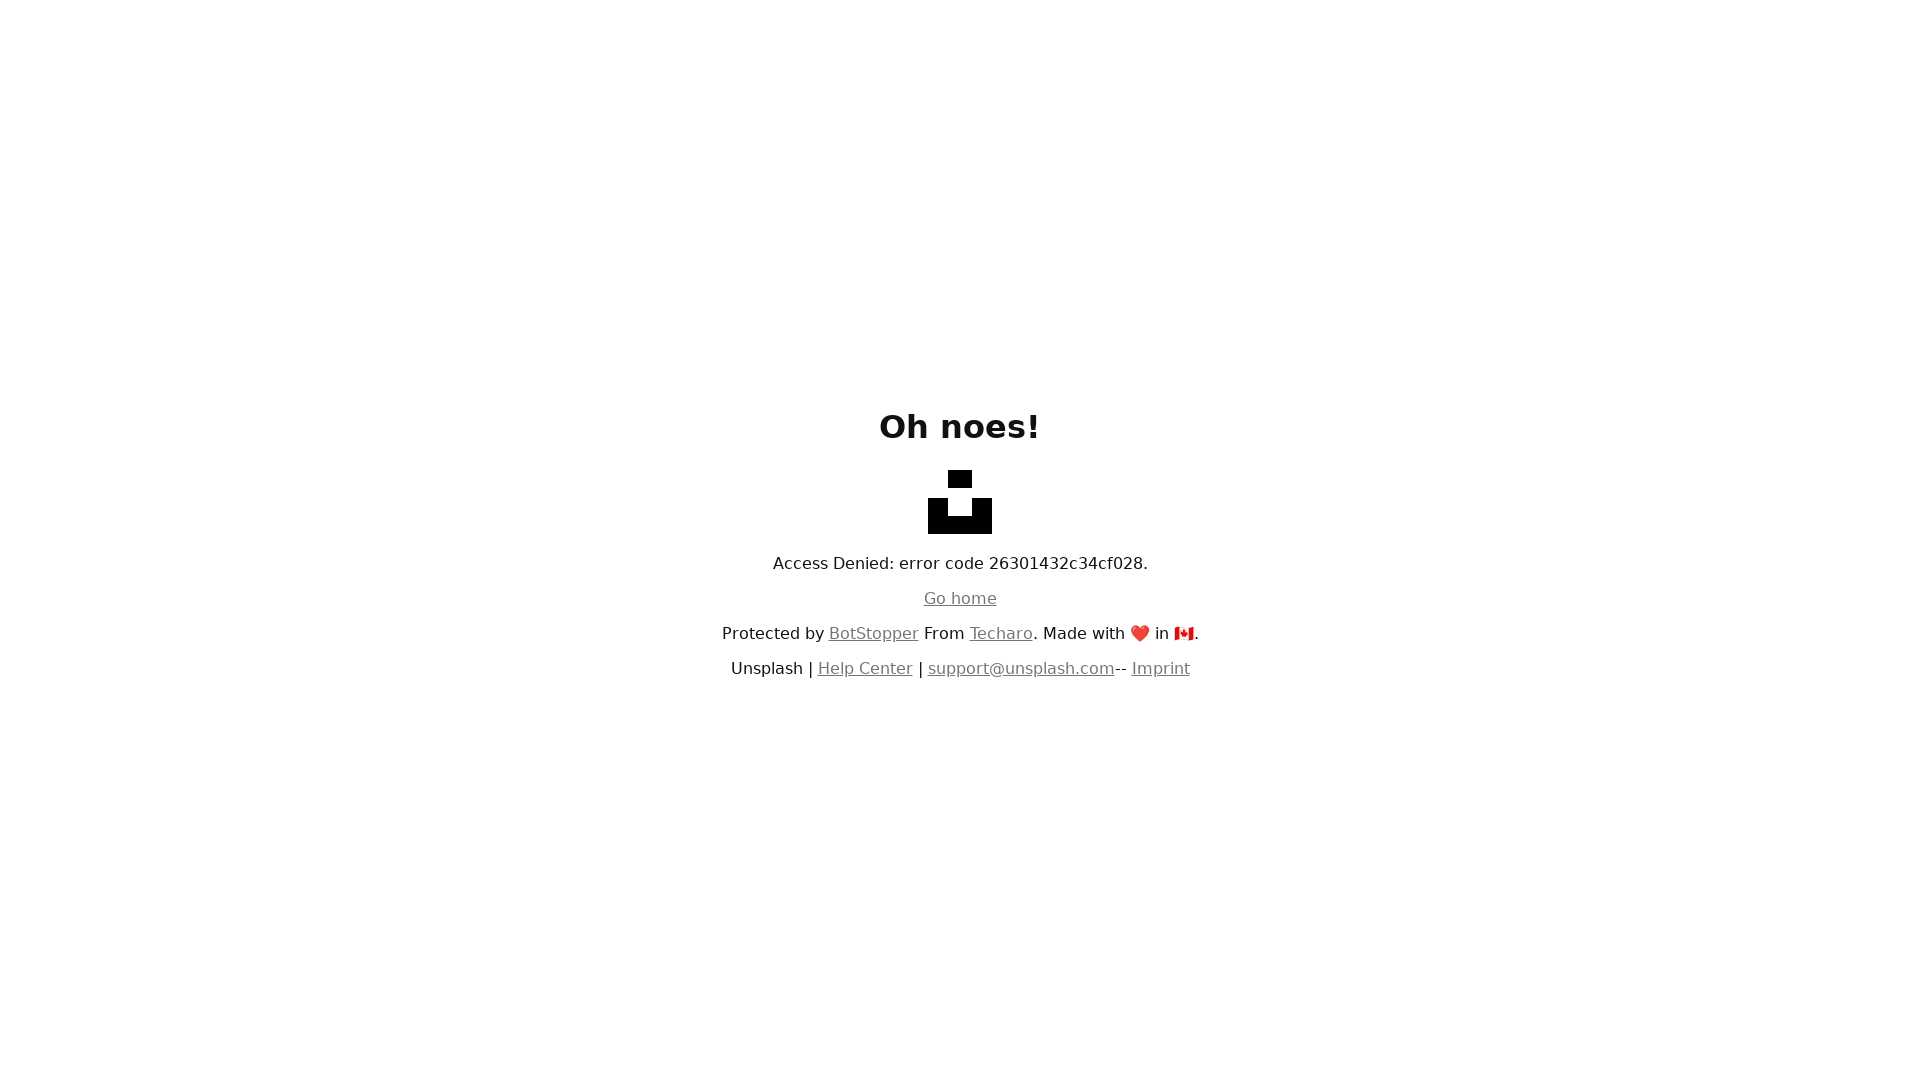